Navigates to the Netology educational platform and clicks on the course catalog link

Starting URL: https://netology.ru

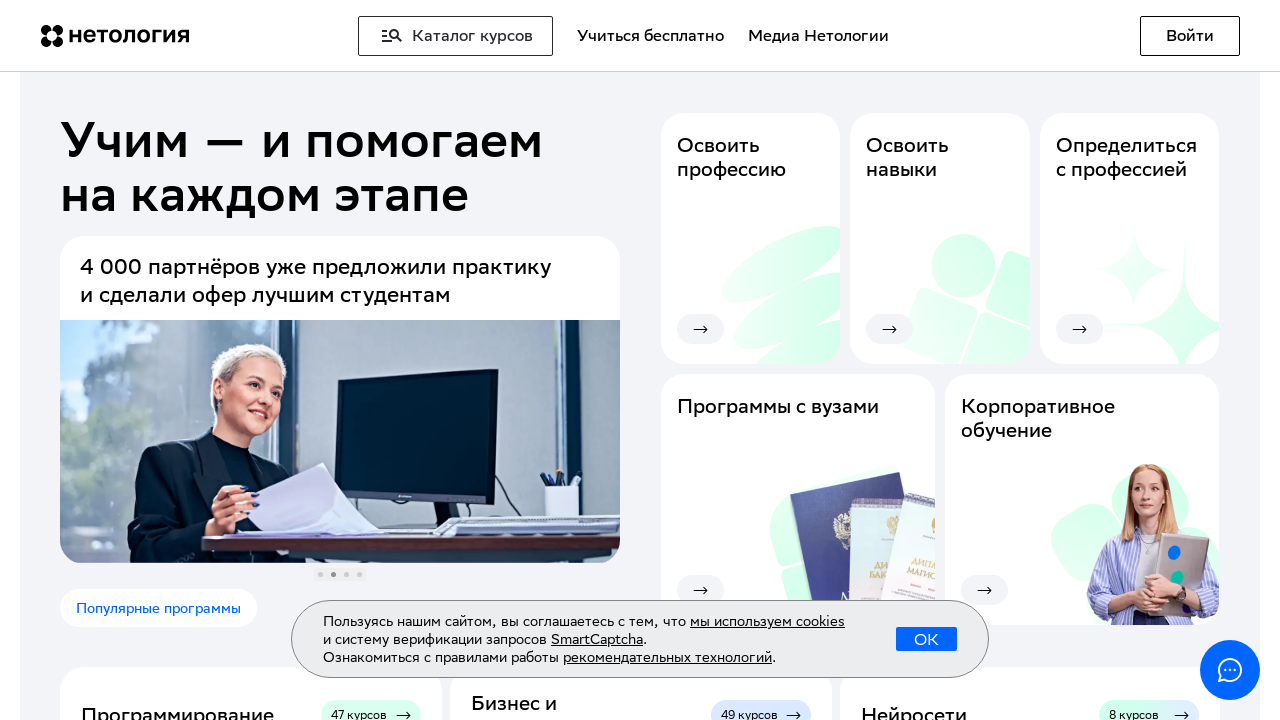

Clicked on the course catalog link at (456, 36) on text=Каталог курсов
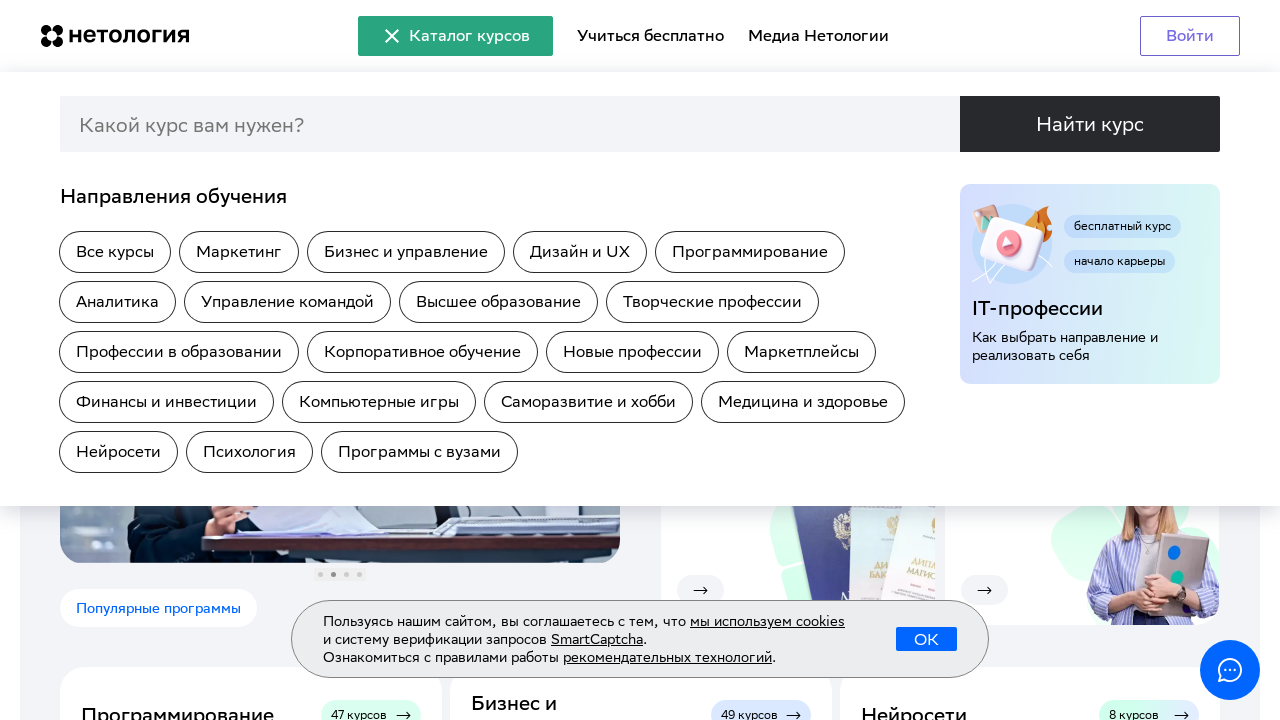

Course catalog page loaded successfully
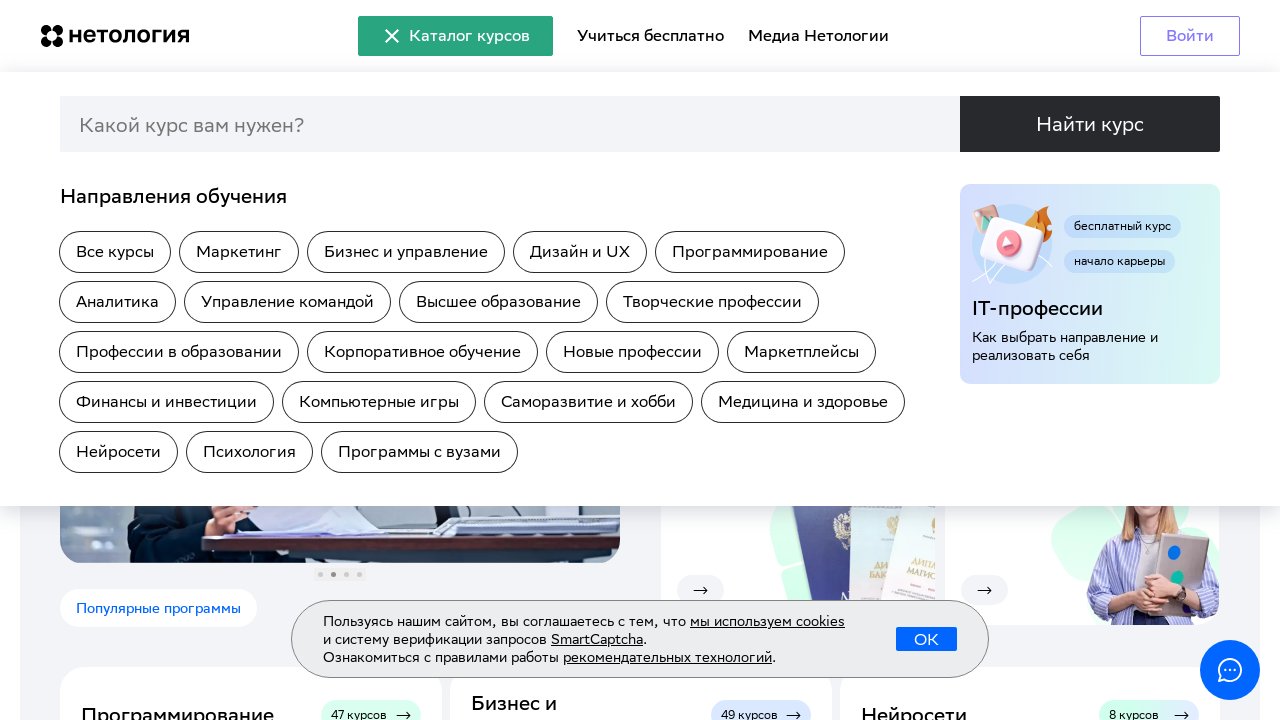

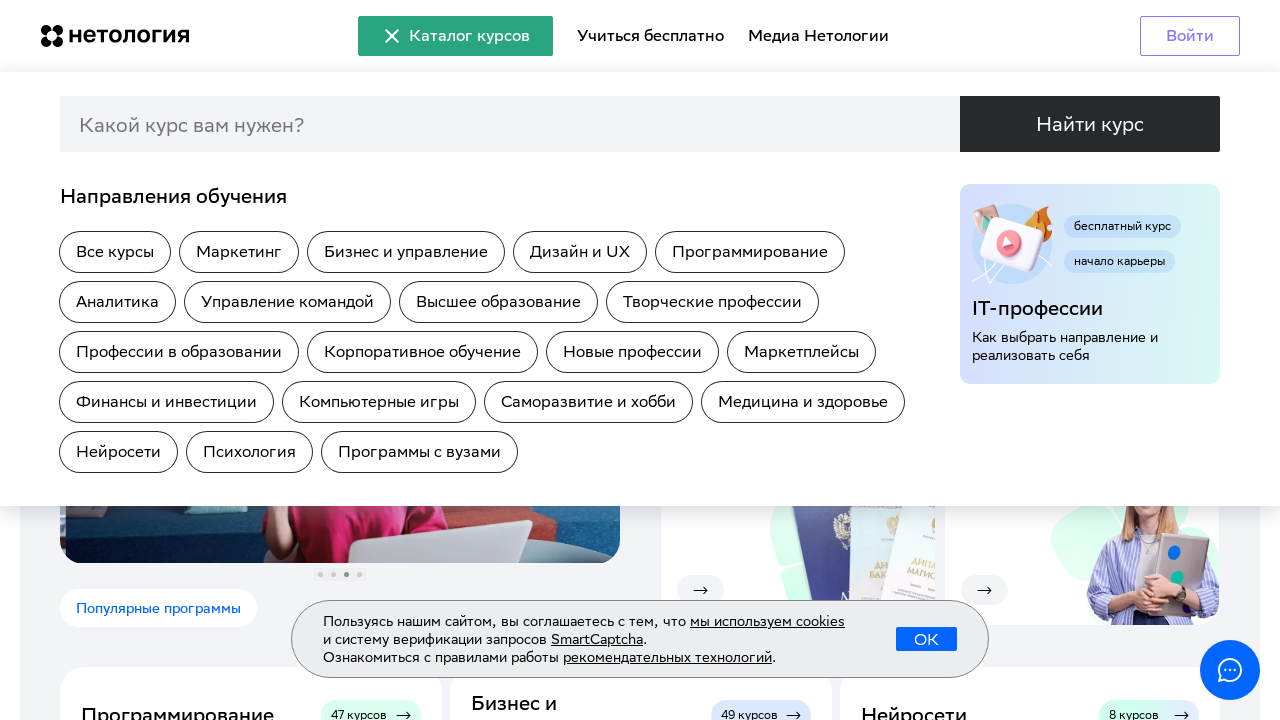